Fills out a practice form on DemoQA website including name, email, gender selection, phone number, hobbies checkboxes, and submits the form

Starting URL: https://demoqa.com/automation-practice-form

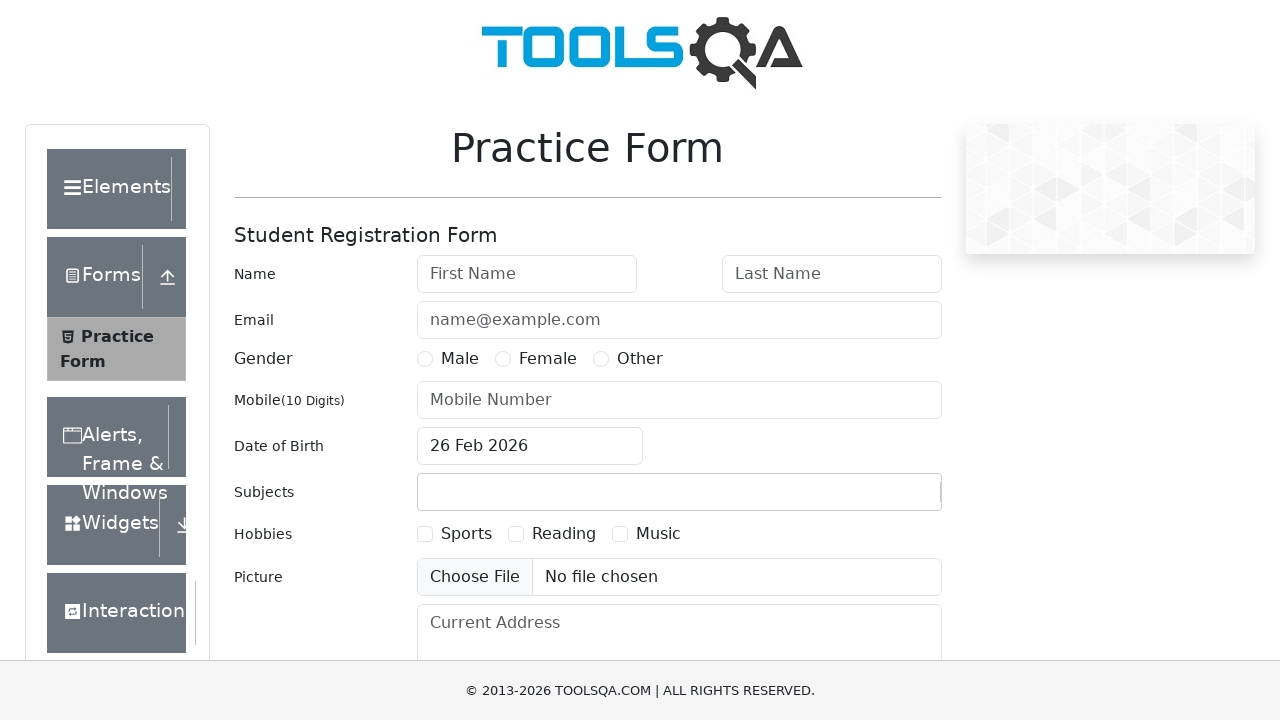

Filled first name field with 'abc' on #firstName
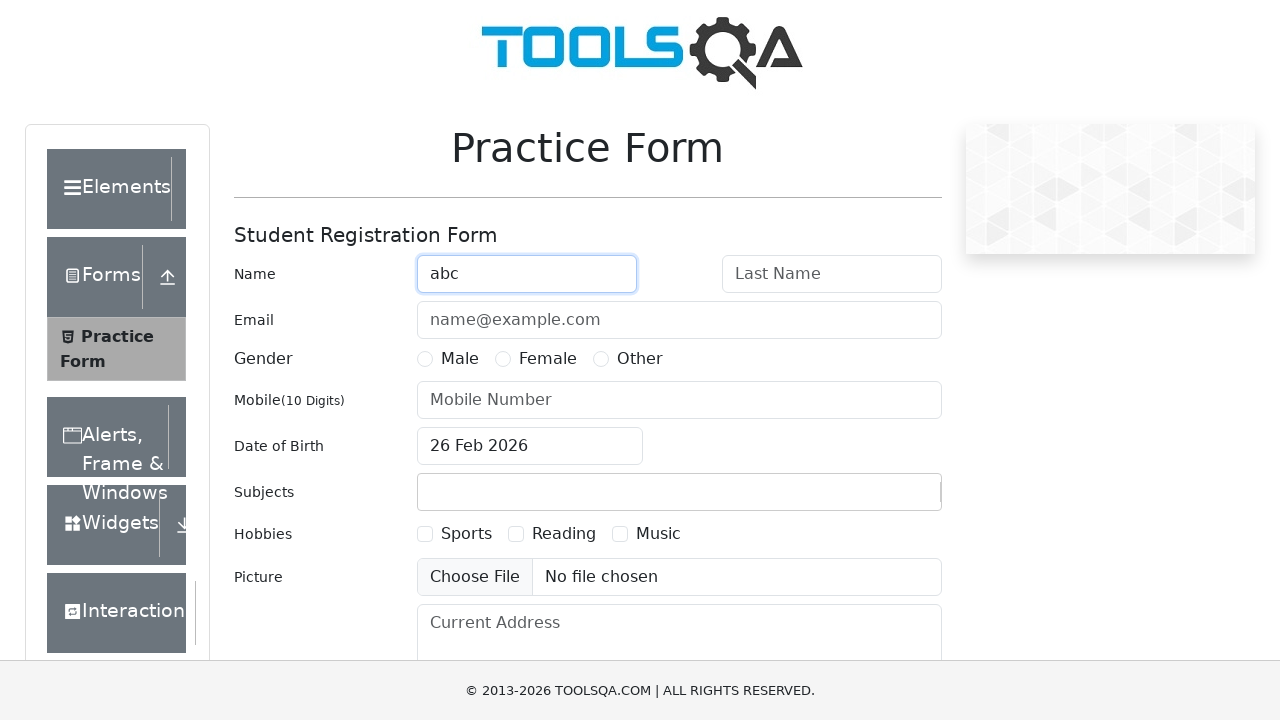

Filled last name field with 'xyz' on #lastName
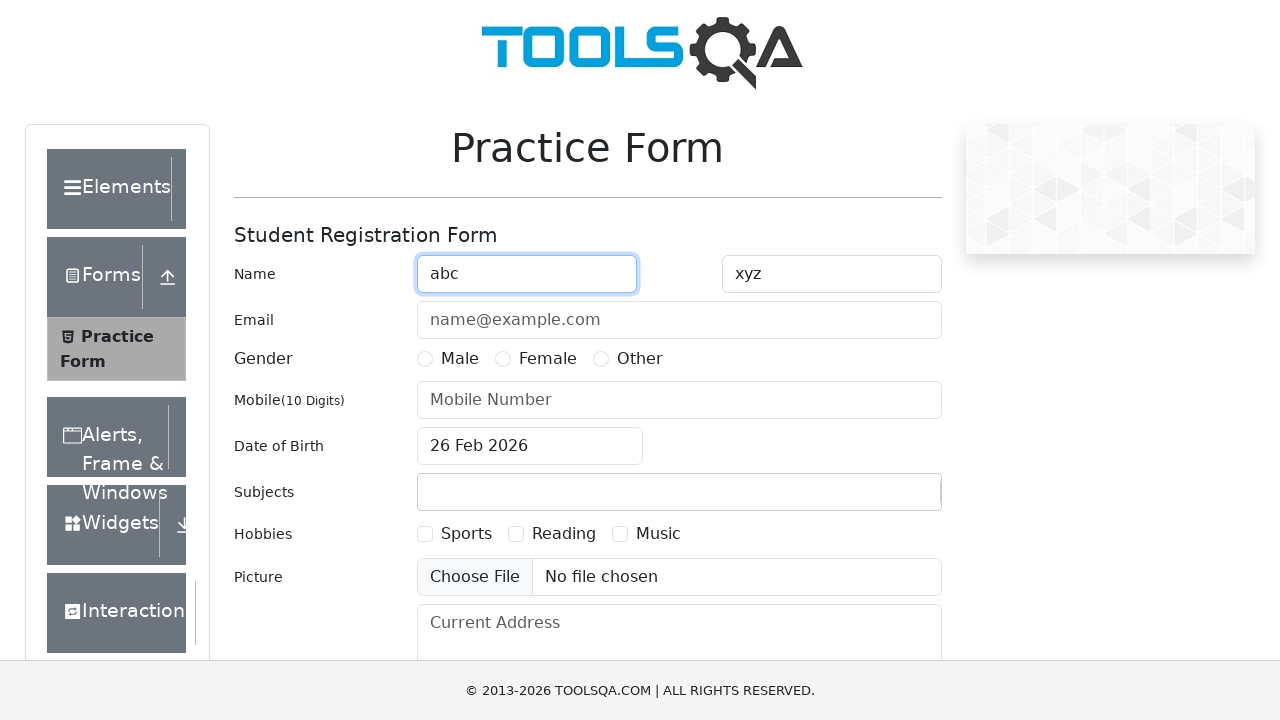

Filled email field with 'dfgfgl@gmail.com' on #userEmail
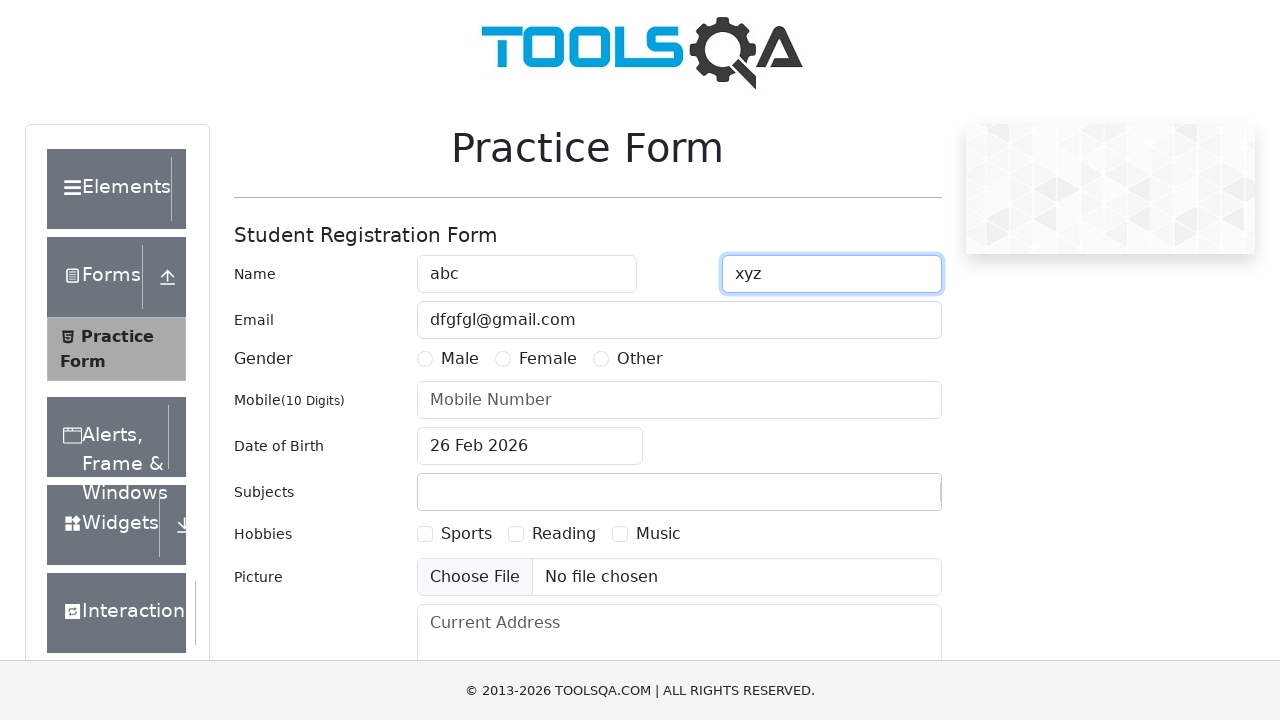

Selected male gender radio button at (460, 359) on xpath=//label[@for='gender-radio-1']
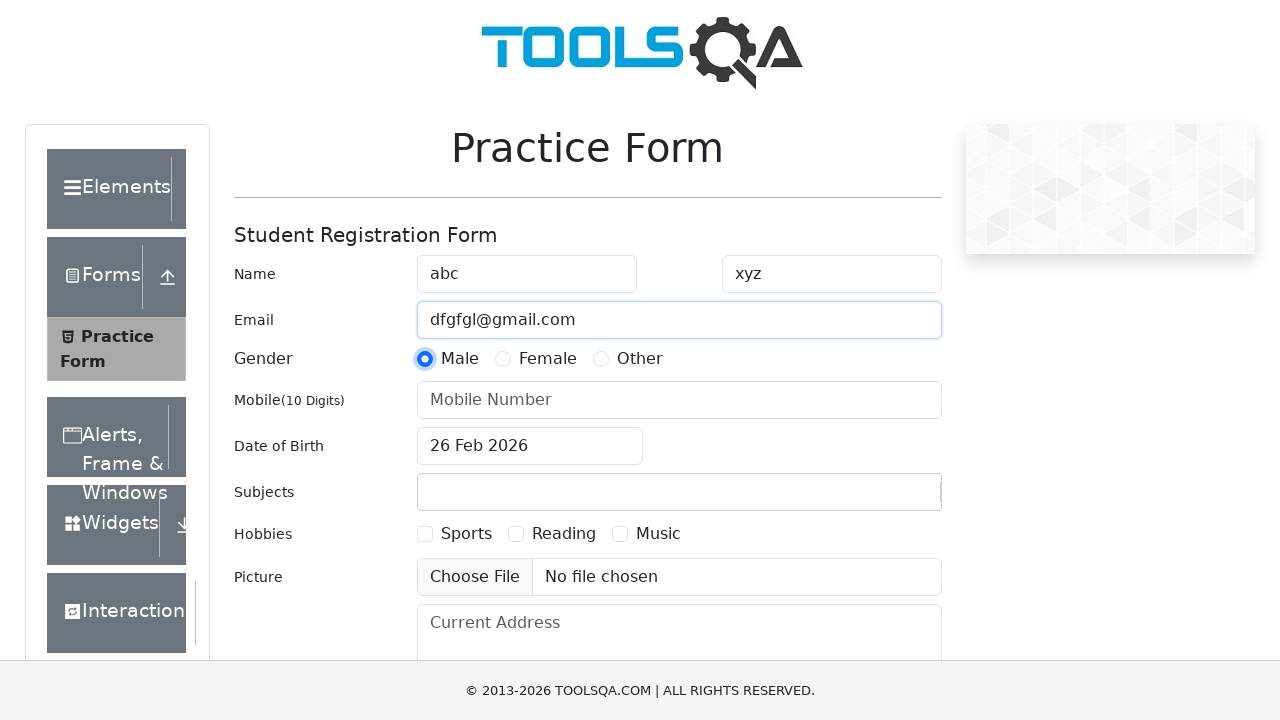

Selected female gender radio button at (548, 359) on xpath=//label[@for='gender-radio-2']
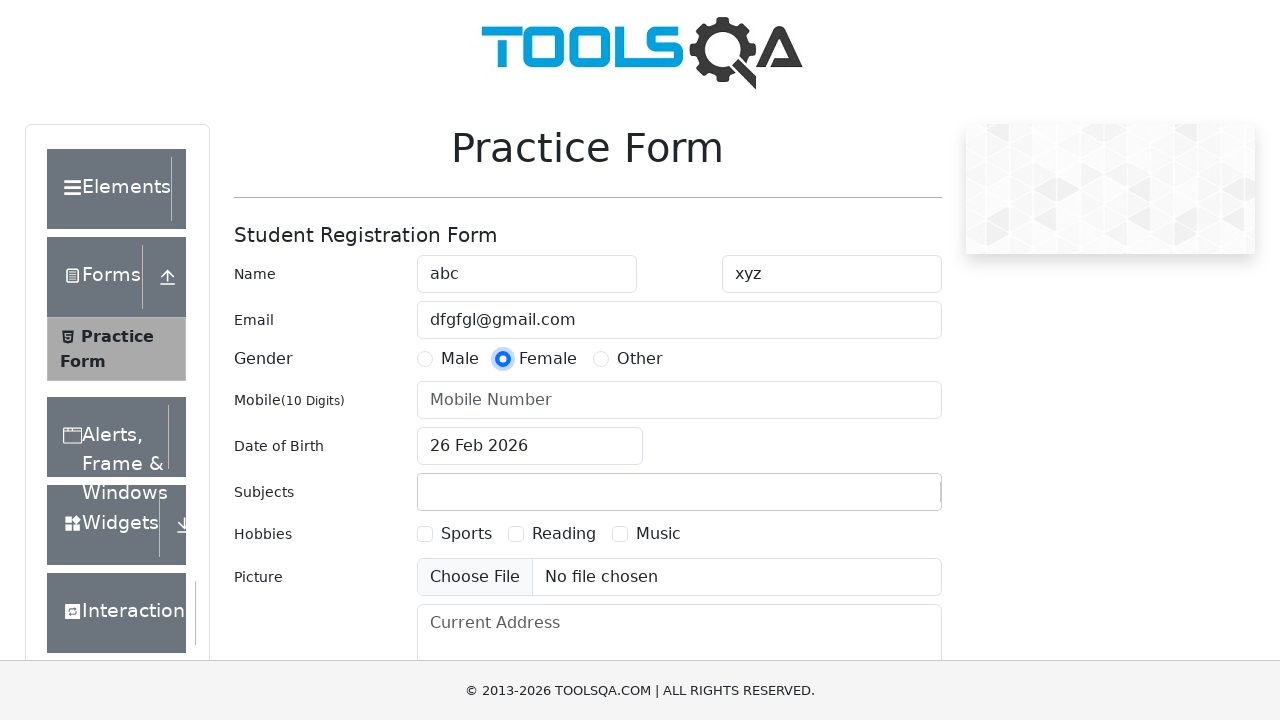

Selected other gender radio button at (640, 359) on xpath=//label[@for='gender-radio-3']
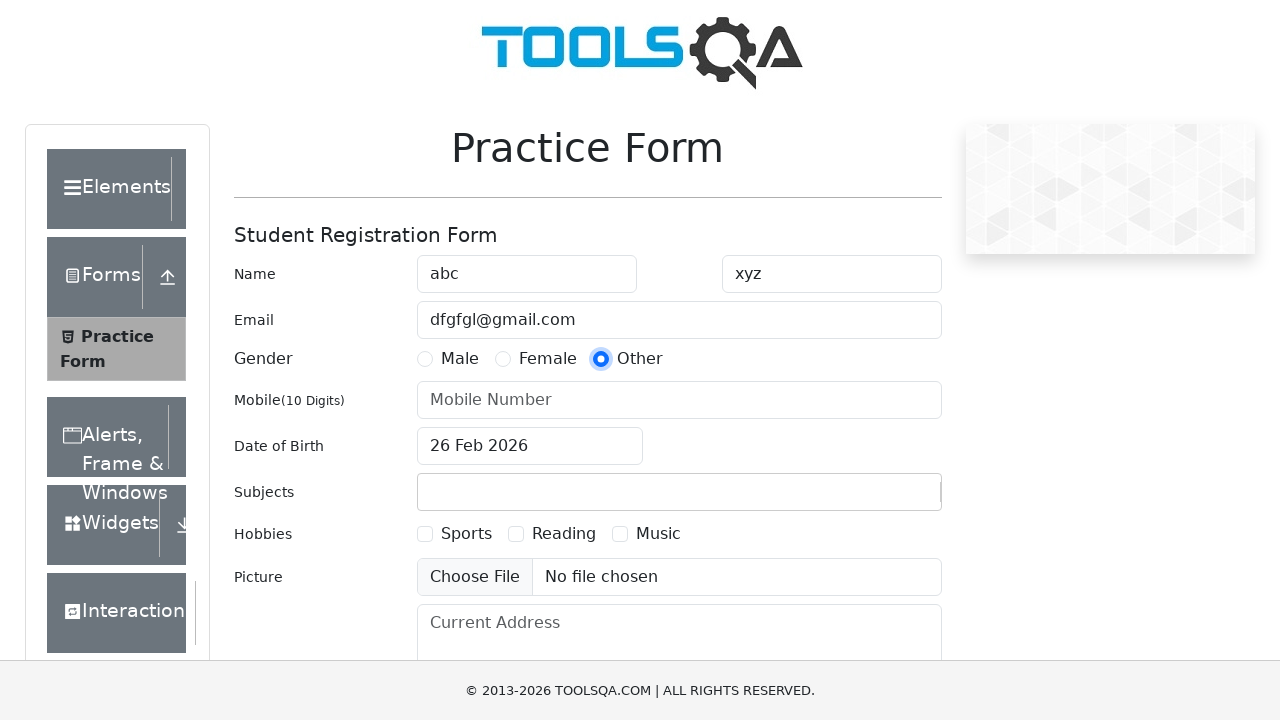

Filled phone number field with '5679082345' on #userNumber
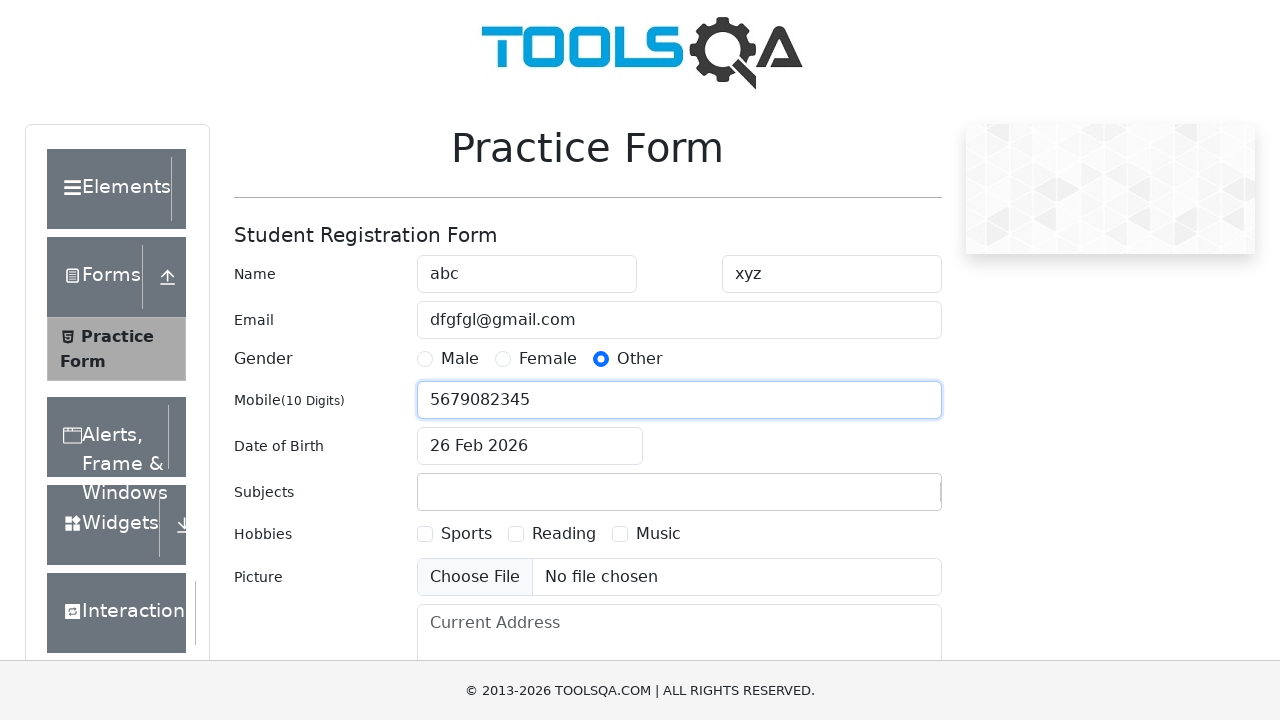

Checked sports hobby checkbox at (466, 534) on xpath=//label[@for='hobbies-checkbox-1']
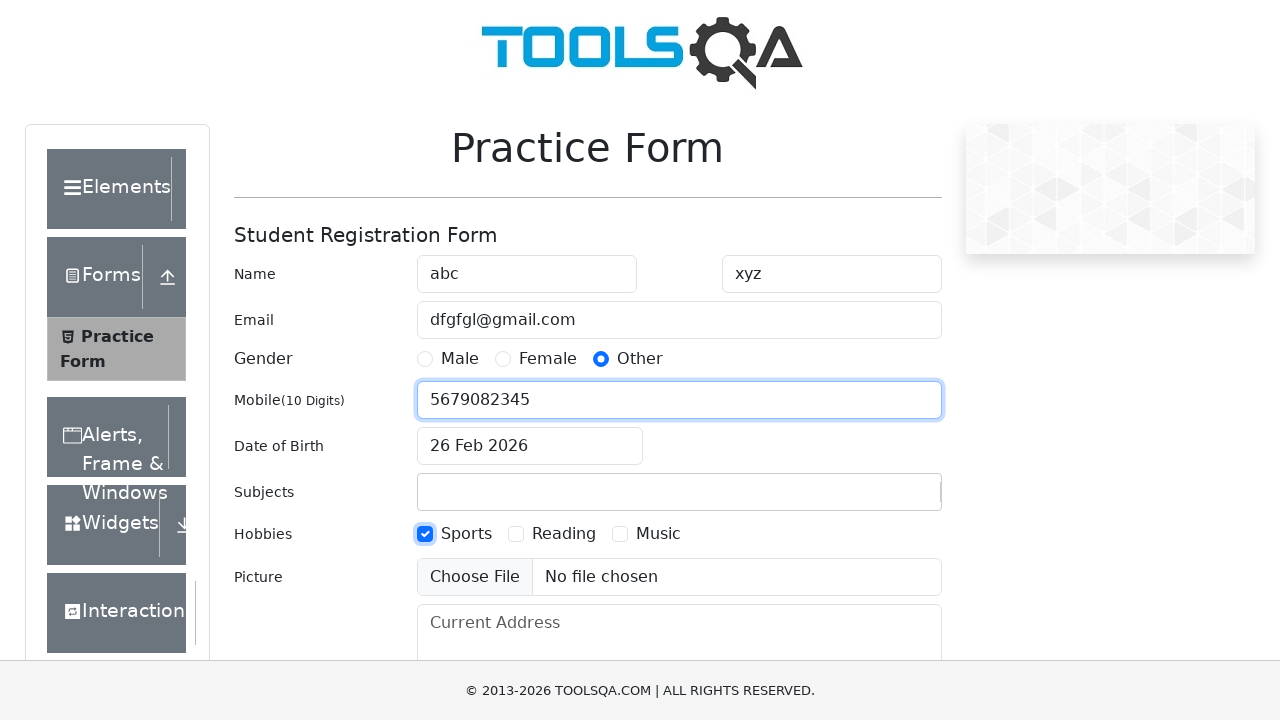

Checked reading hobby checkbox at (564, 534) on xpath=//label[@for='hobbies-checkbox-2']
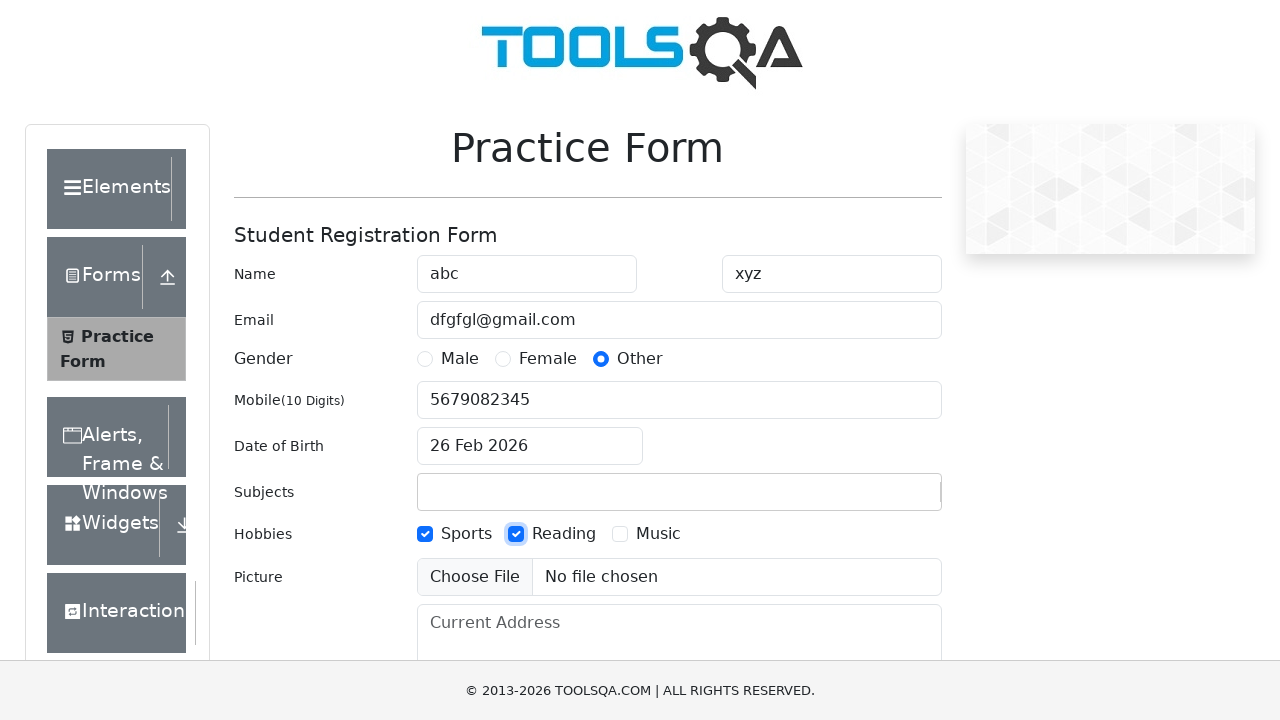

Checked music hobby checkbox at (658, 534) on xpath=//label[@for='hobbies-checkbox-3']
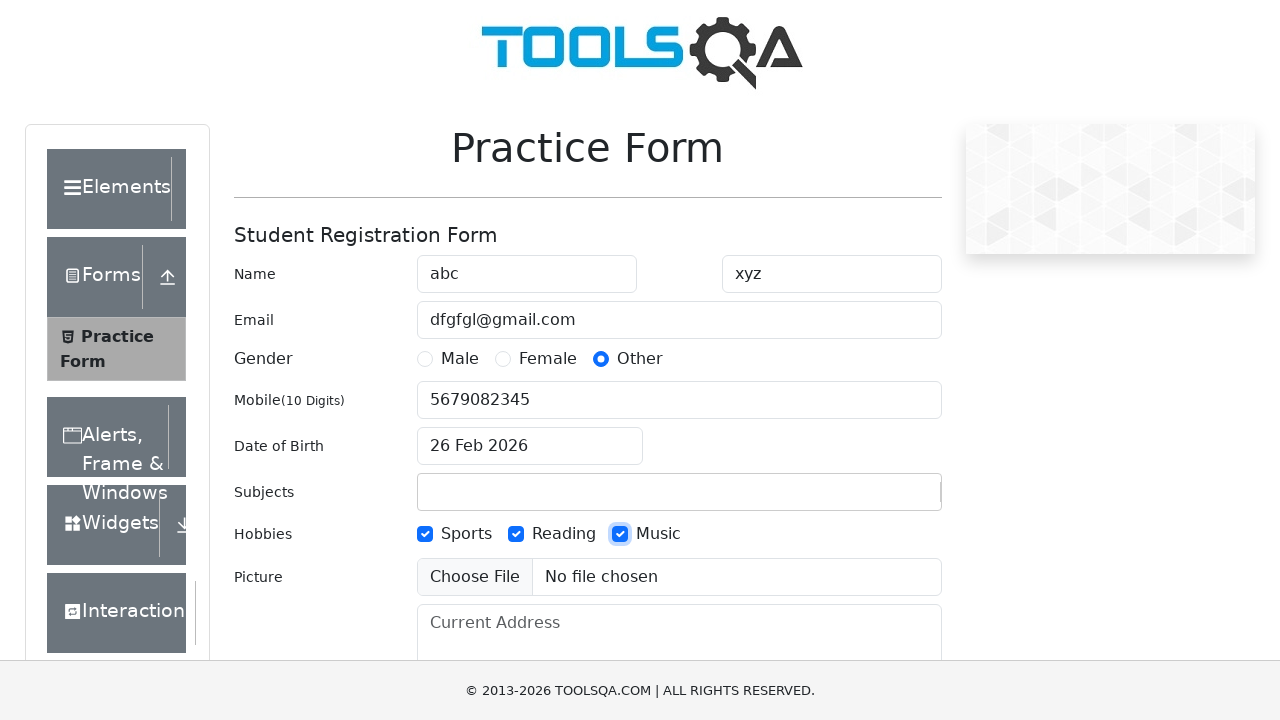

Submitted the practice form on #submit
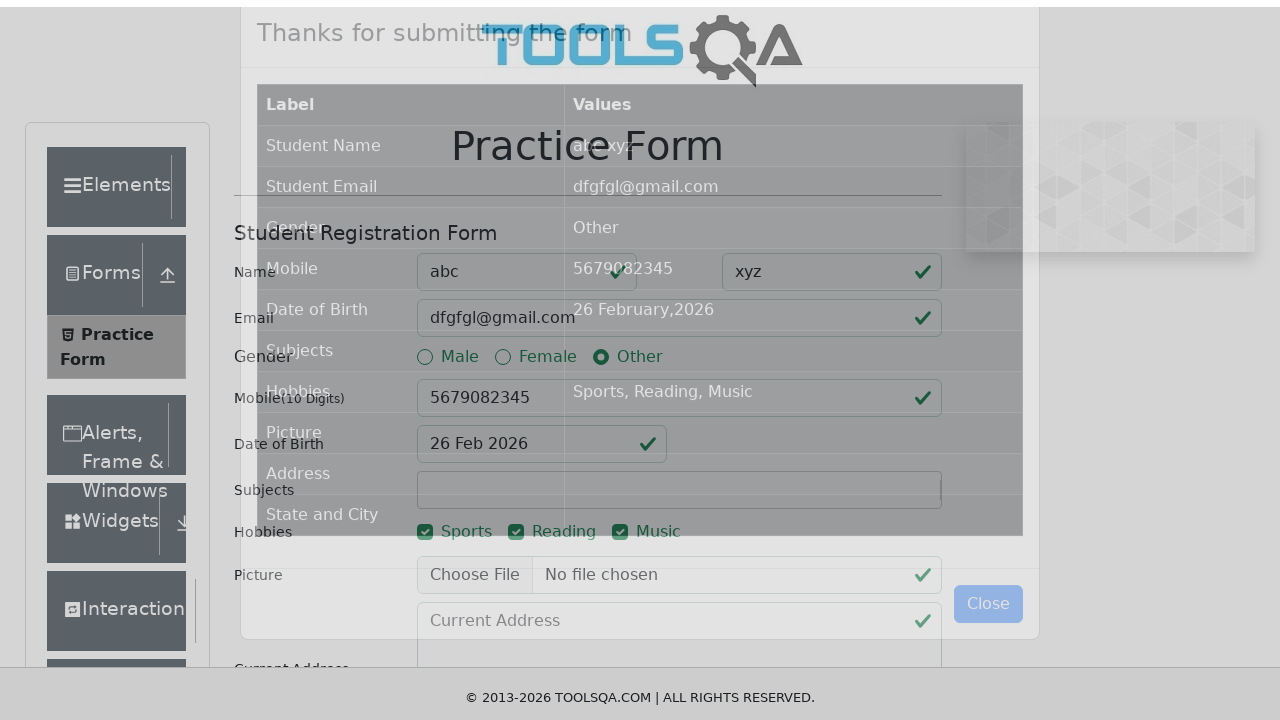

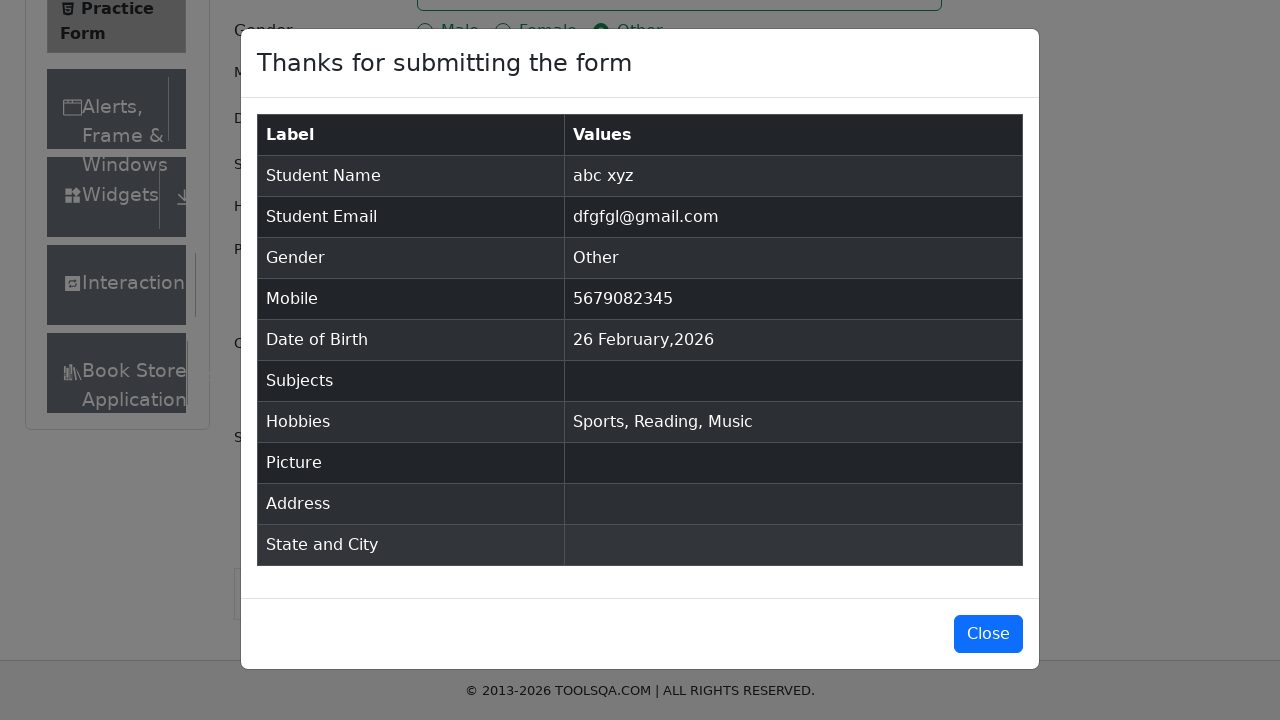